Tests that new items are appended to the bottom of the list by creating 3 todos and verifying the count

Starting URL: https://demo.playwright.dev/todomvc

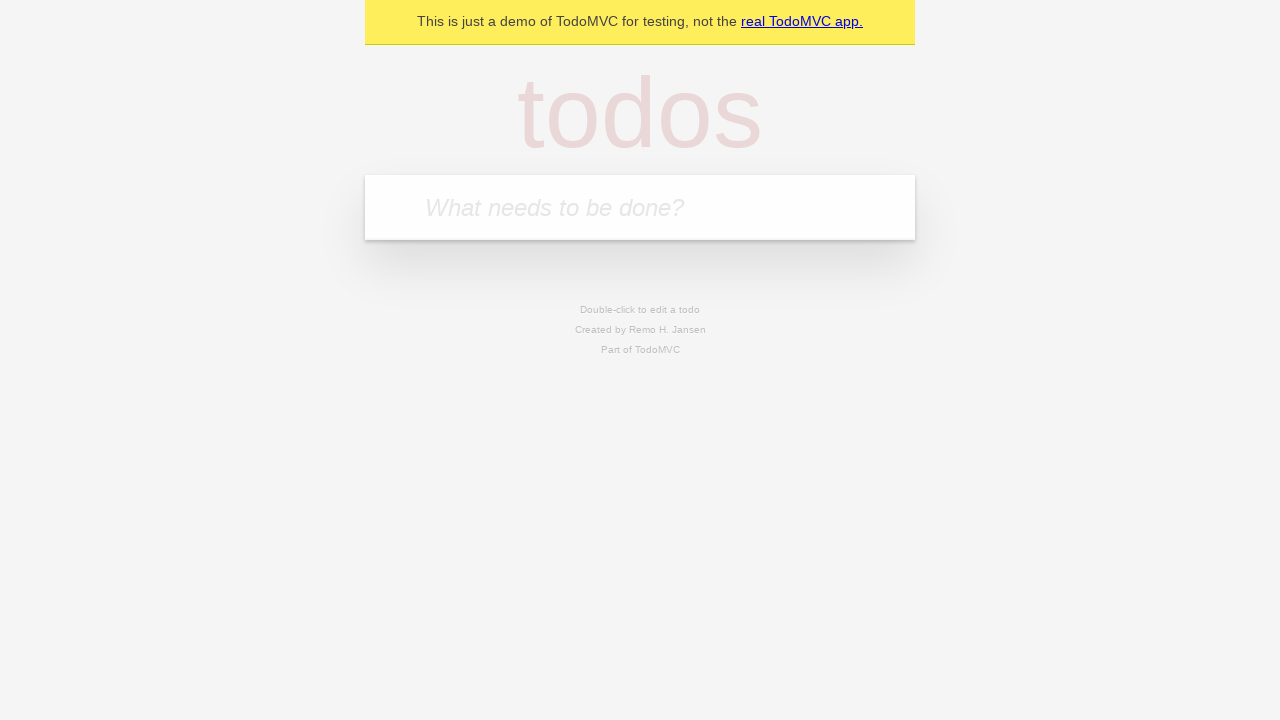

Filled new todo input with 'buy some cheese' on .new-todo
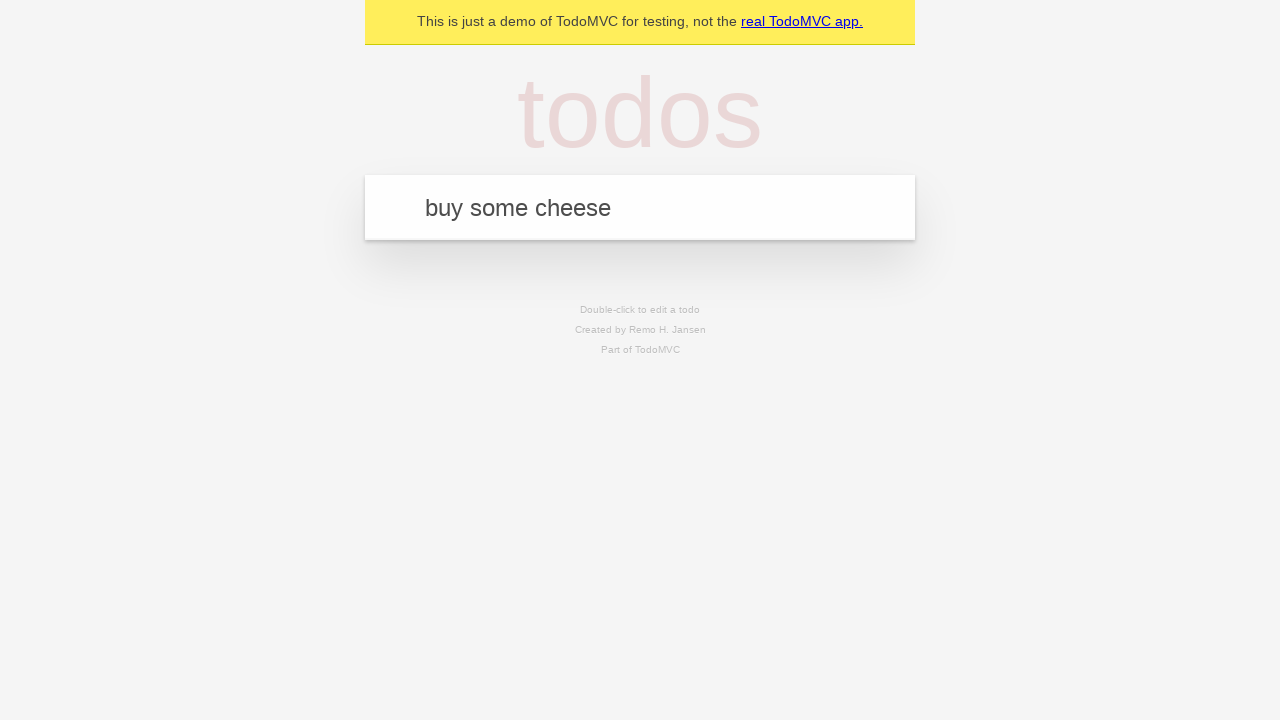

Pressed Enter to create first todo item on .new-todo
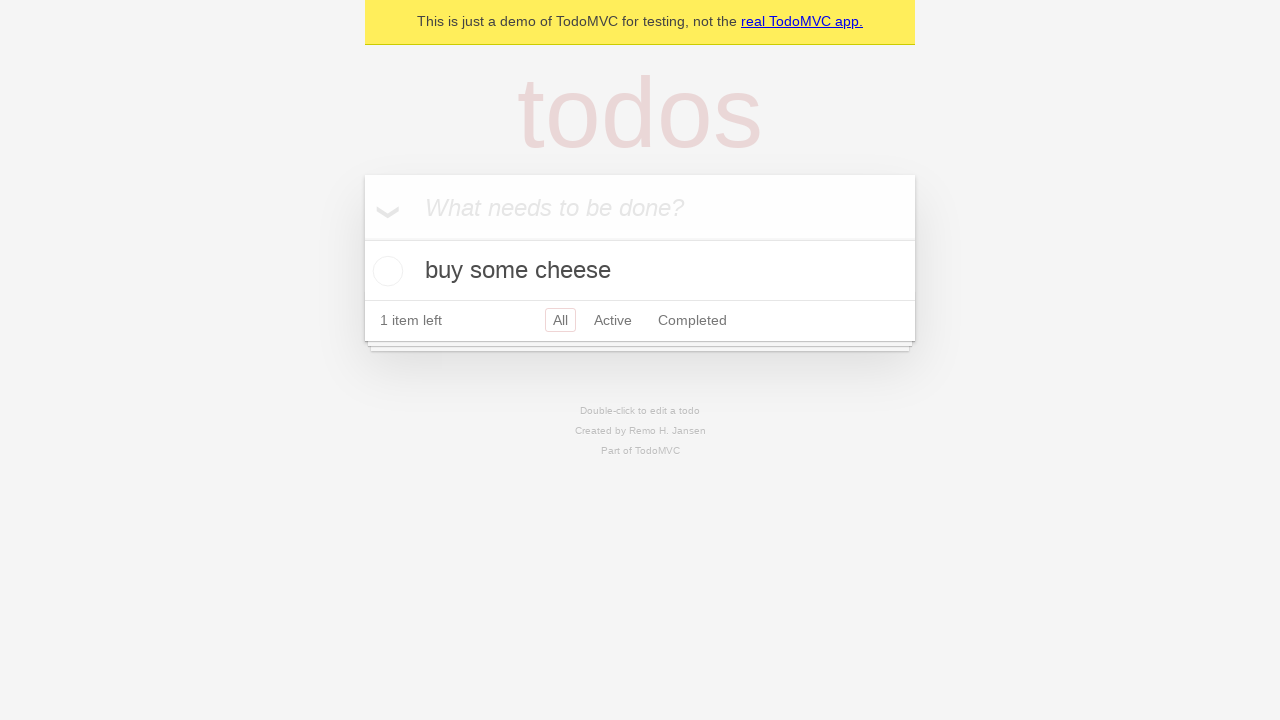

Filled new todo input with 'feed the cat' on .new-todo
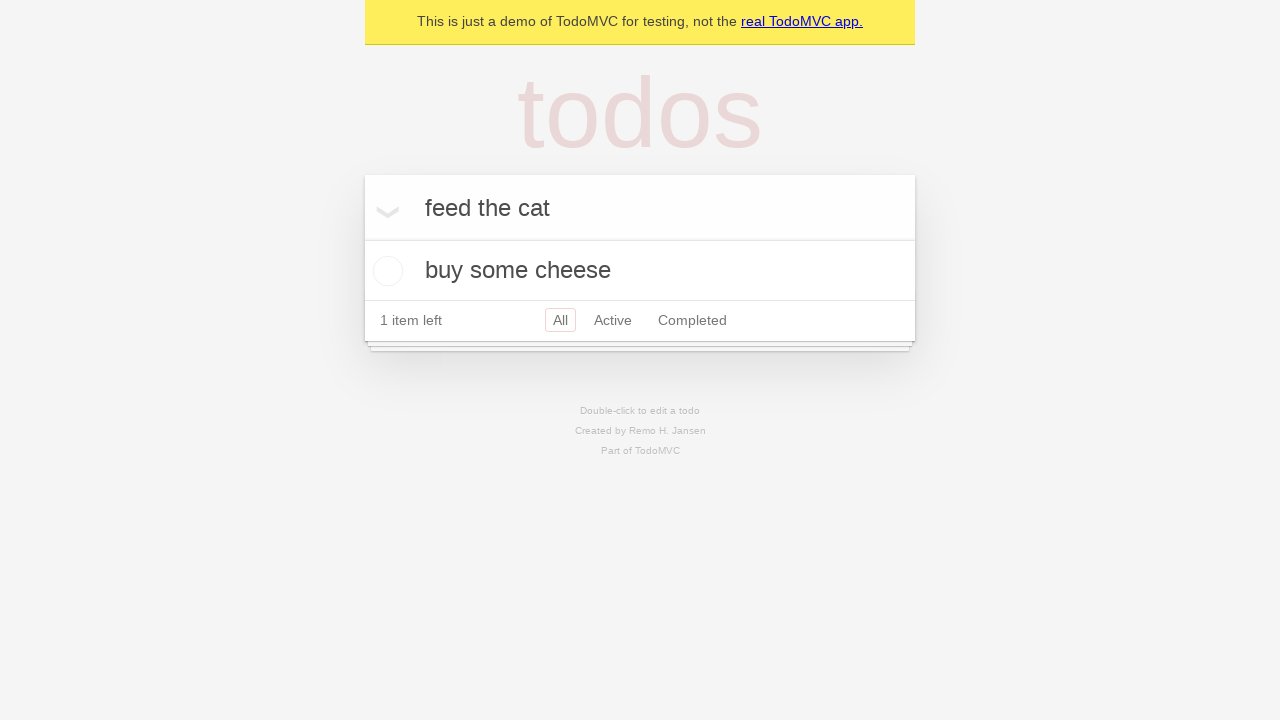

Pressed Enter to create second todo item on .new-todo
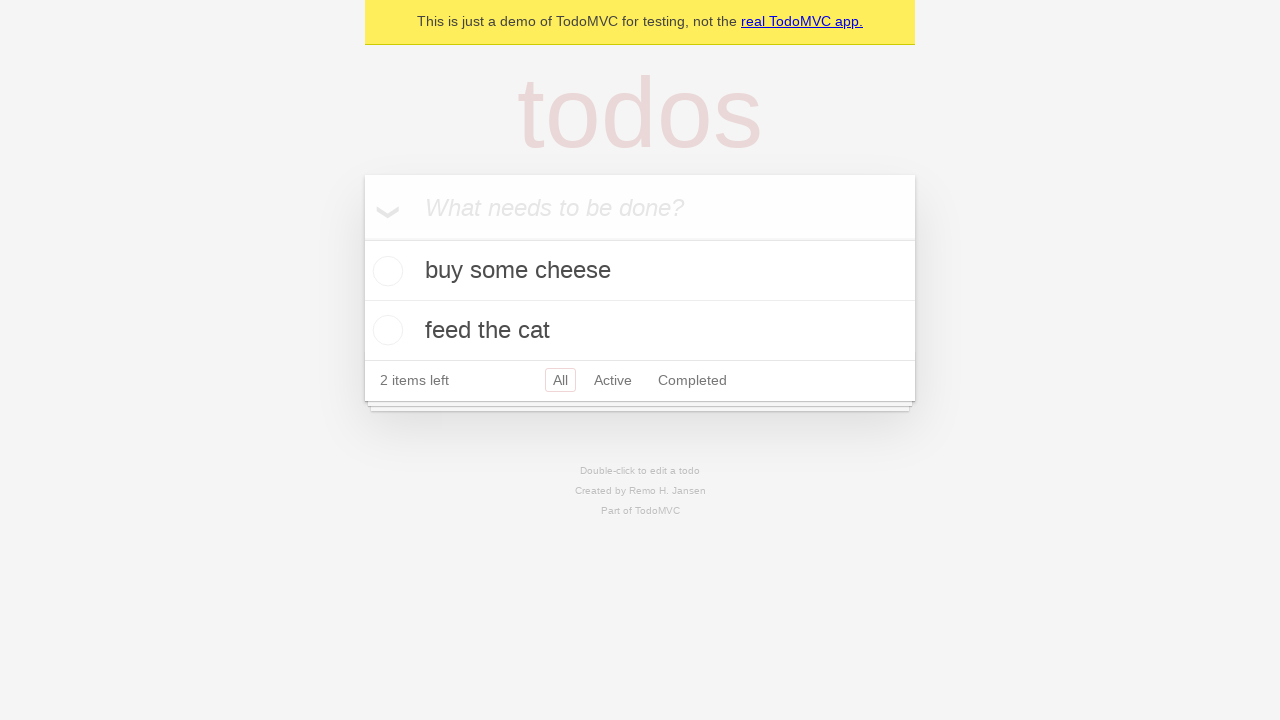

Filled new todo input with 'book a doctors appointment' on .new-todo
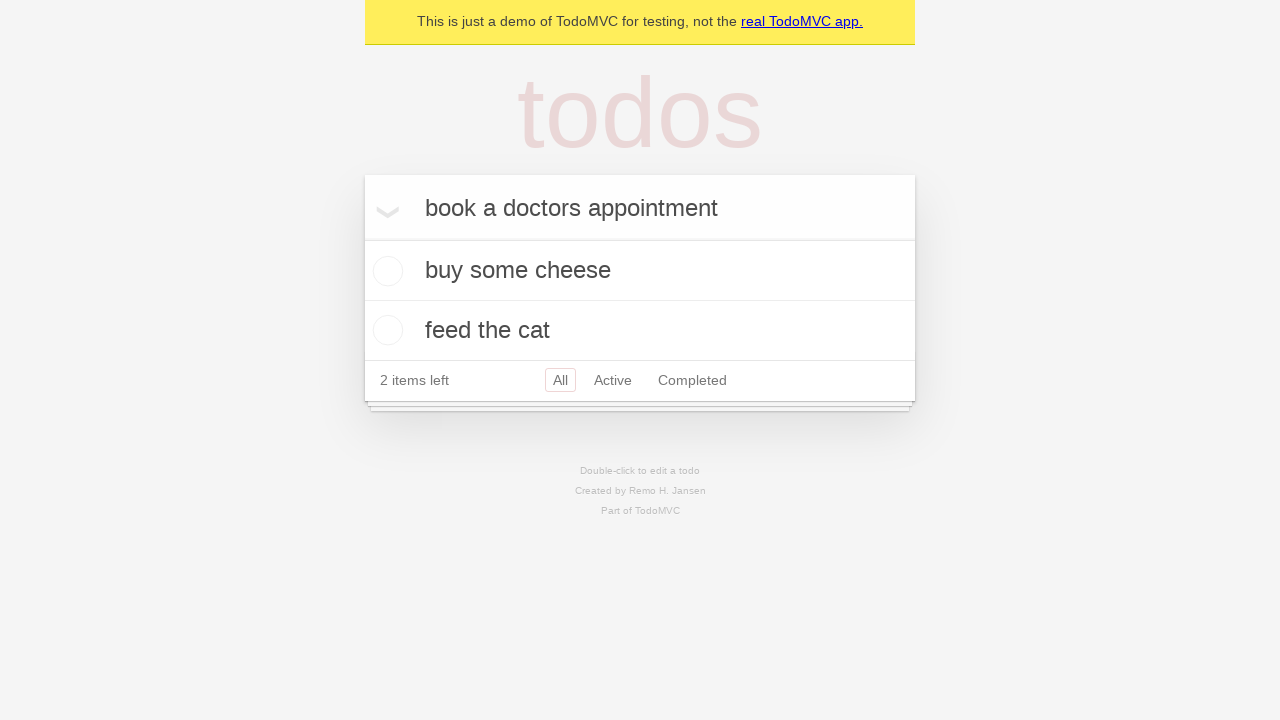

Pressed Enter to create third todo item on .new-todo
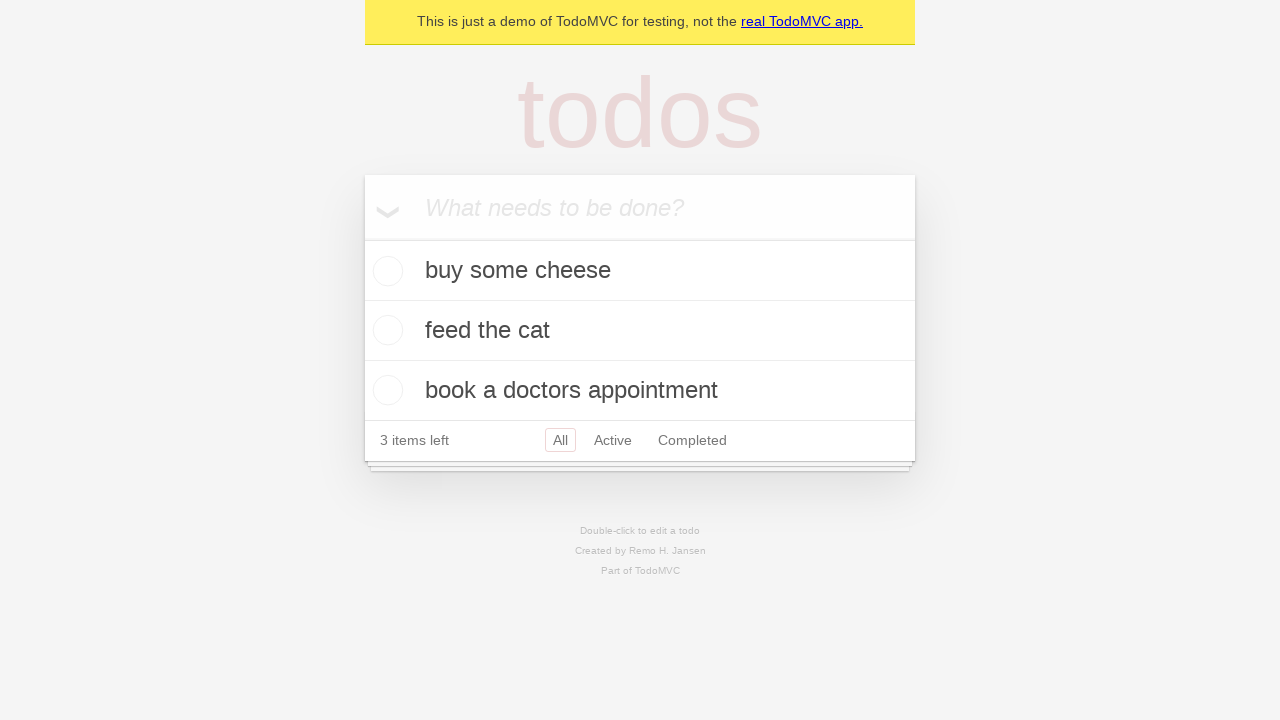

Todo count element appeared, verifying all 3 items were appended to list
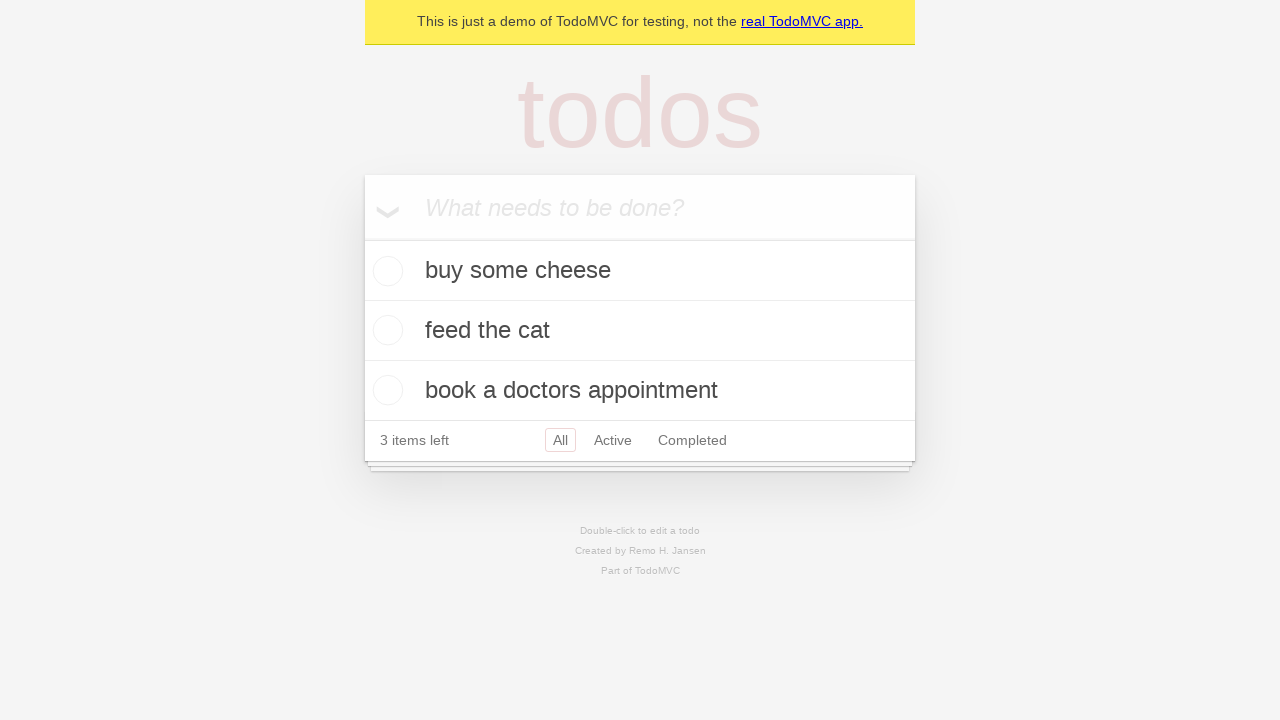

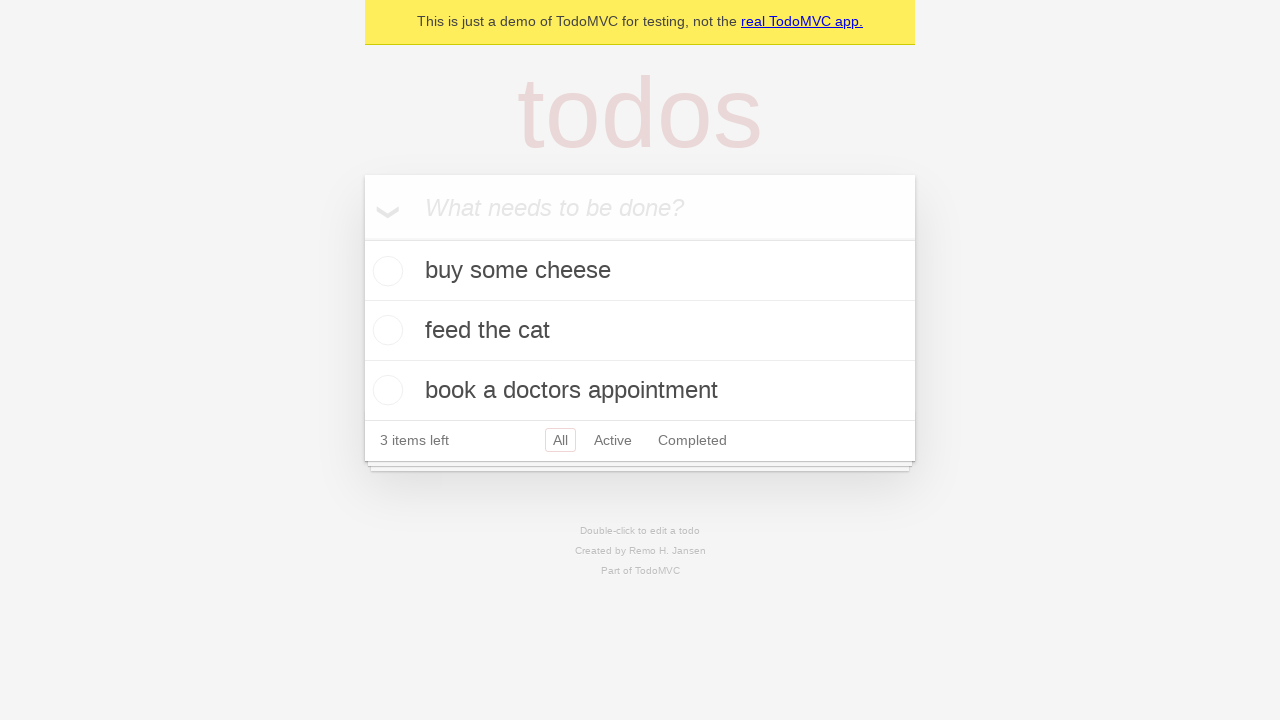